Tests radio button and checkbox interactions on a practice automation page by clicking a radio button and then clicking all checkboxes on the page

Starting URL: https://rahulshettyacademy.com/AutomationPractice/

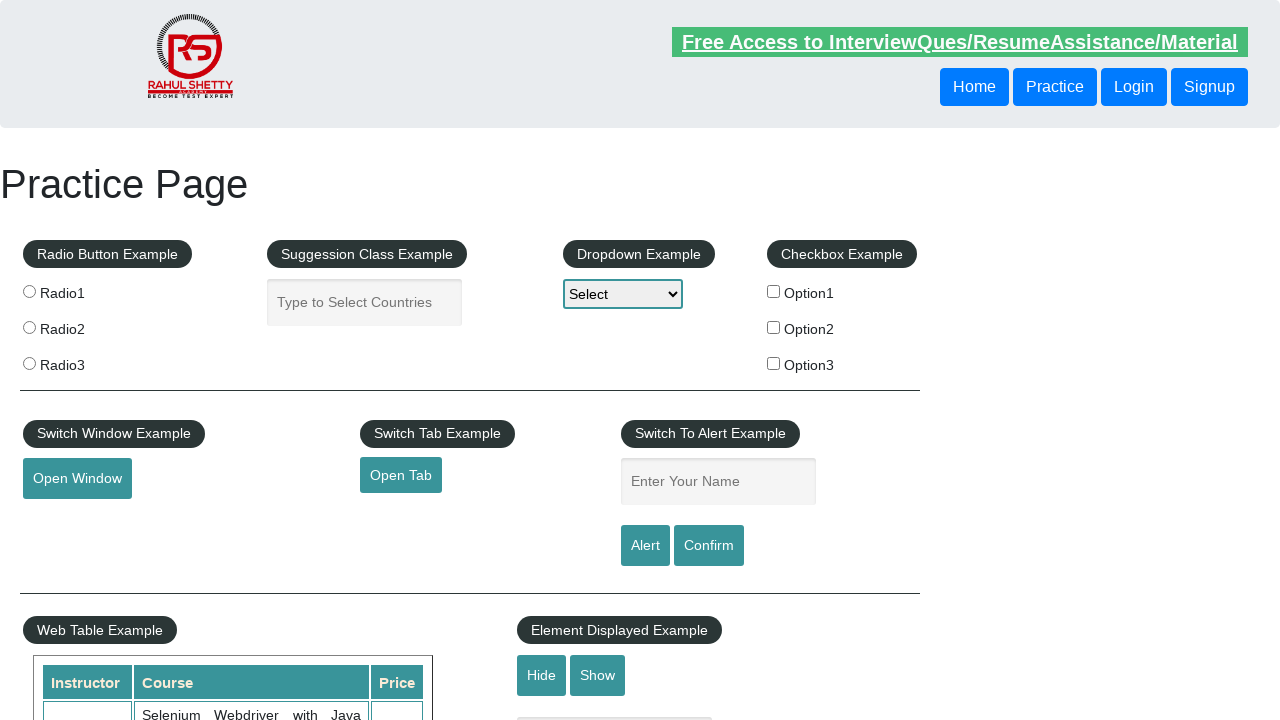

Clicked the third radio button at (29, 363) on (//input[@name='radioButton'])[3]
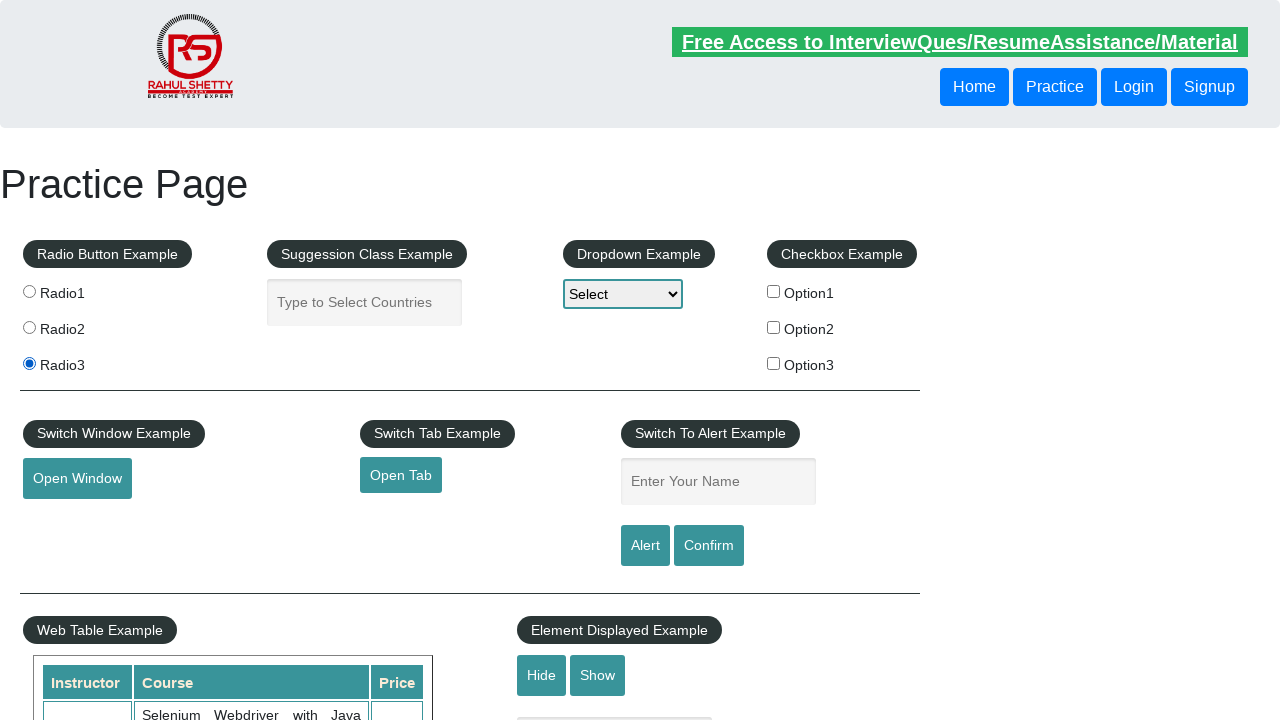

Waited for page to stabilize
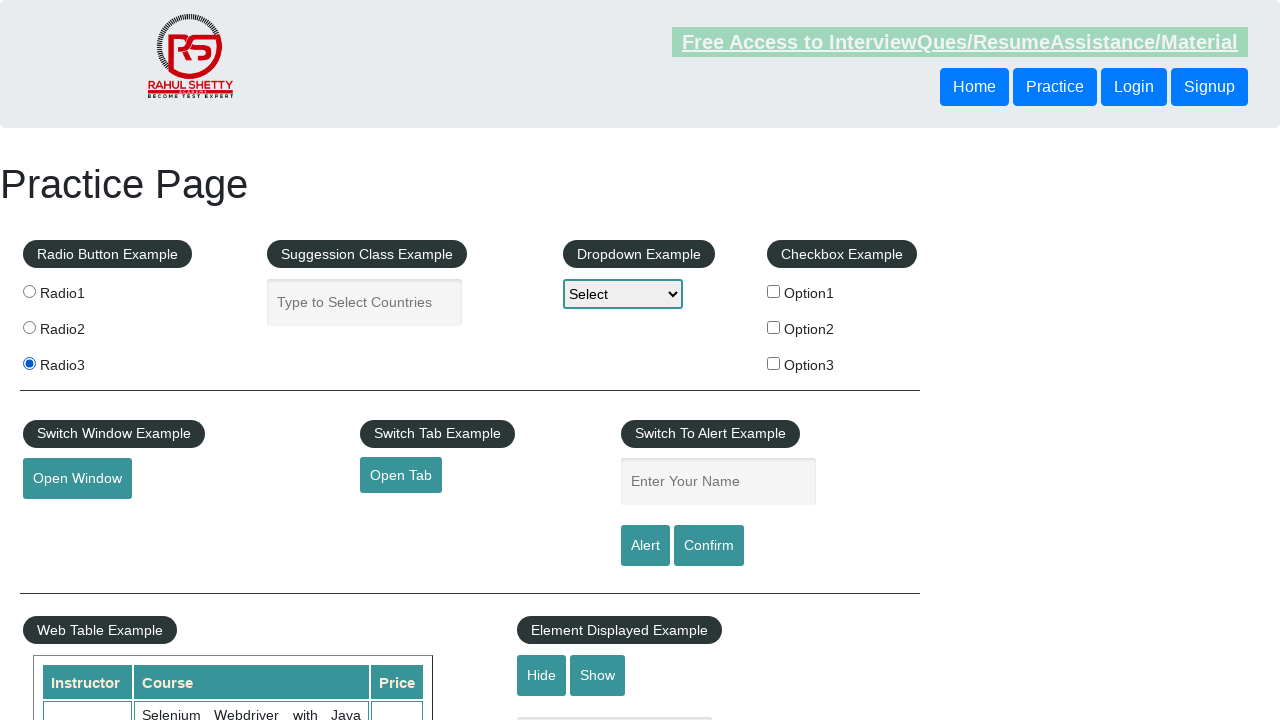

Clicked checkbox 1 of 3 at (774, 291) on input[type='checkbox'] >> nth=0
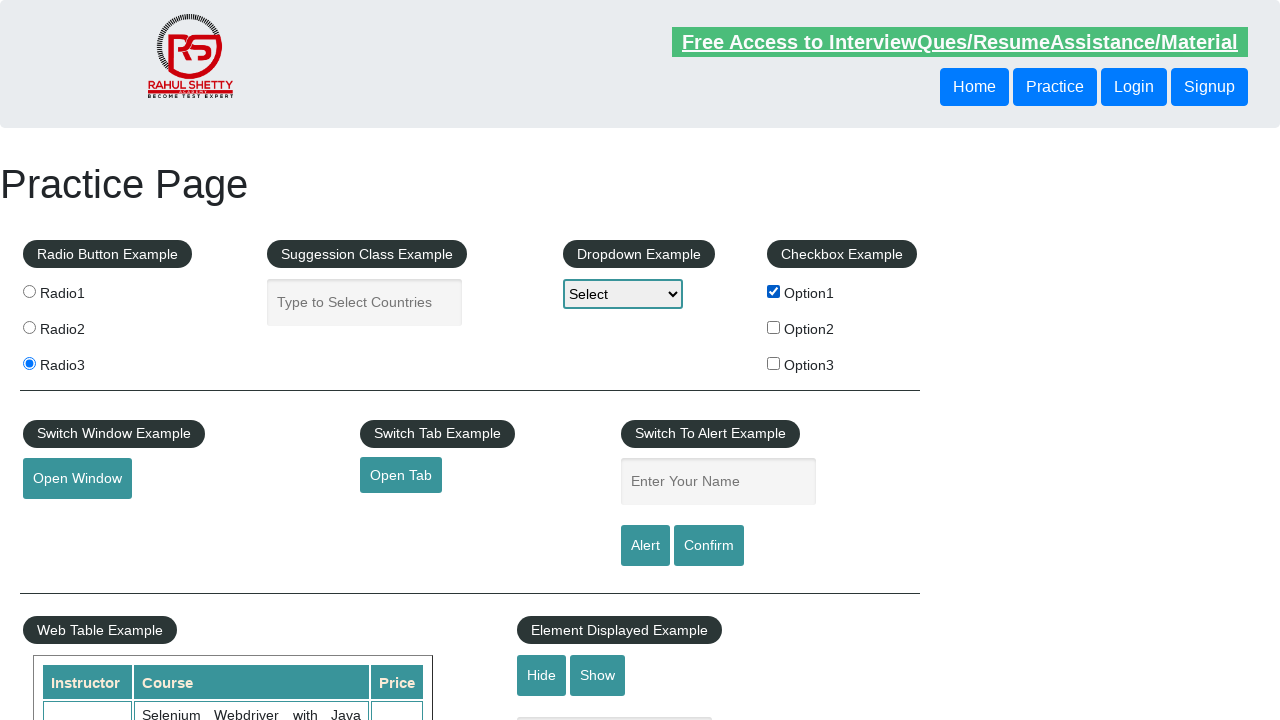

Waited after clicking checkbox 1
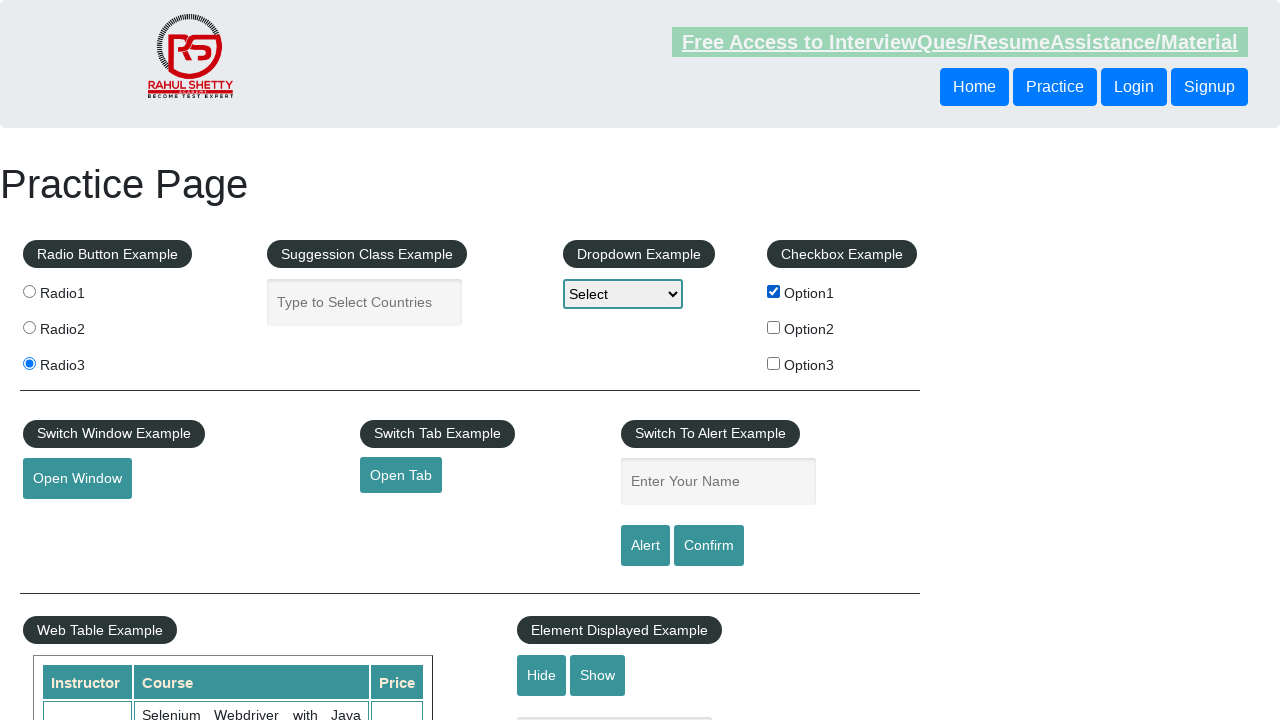

Clicked checkbox 2 of 3 at (774, 327) on input[type='checkbox'] >> nth=1
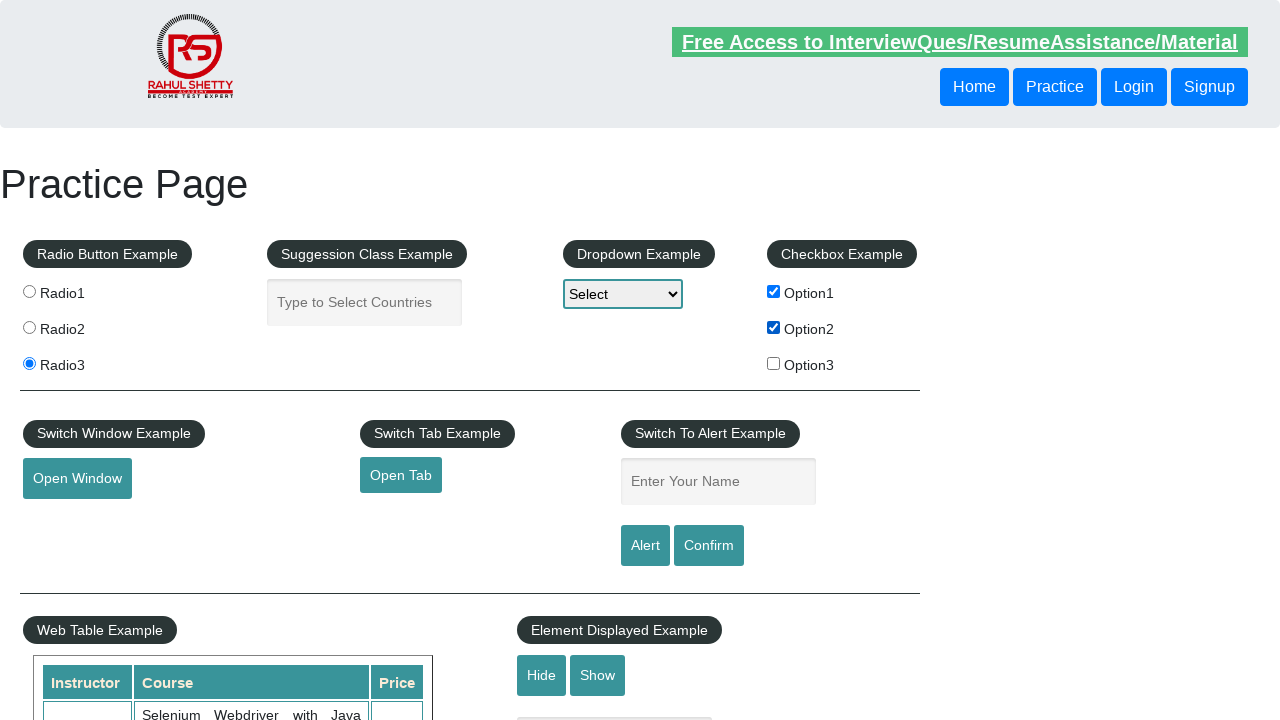

Waited after clicking checkbox 2
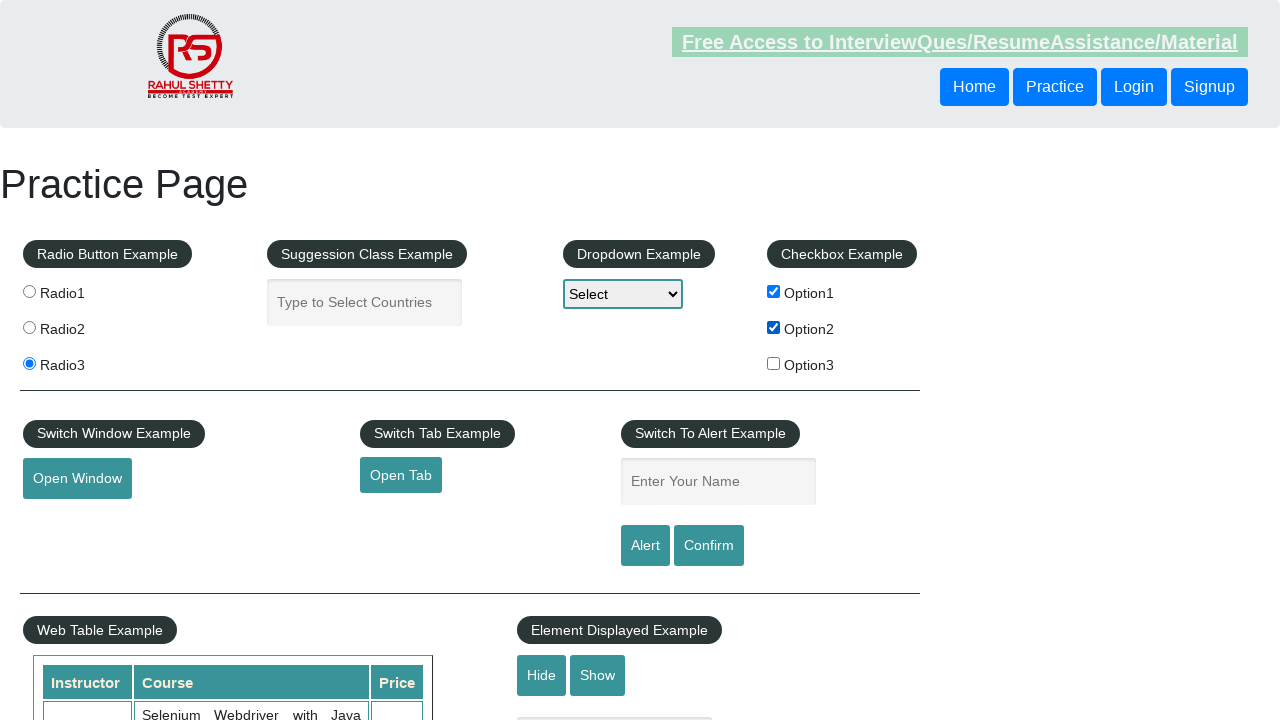

Clicked checkbox 3 of 3 at (774, 363) on input[type='checkbox'] >> nth=2
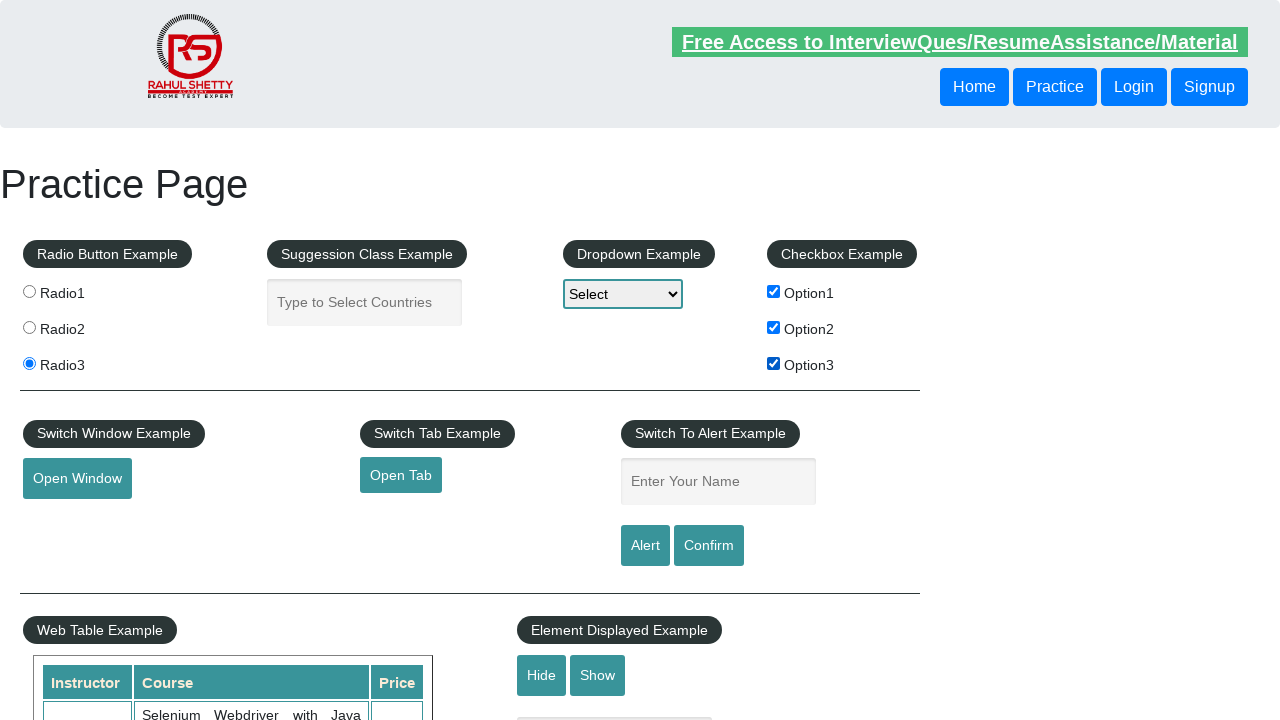

Waited after clicking checkbox 3
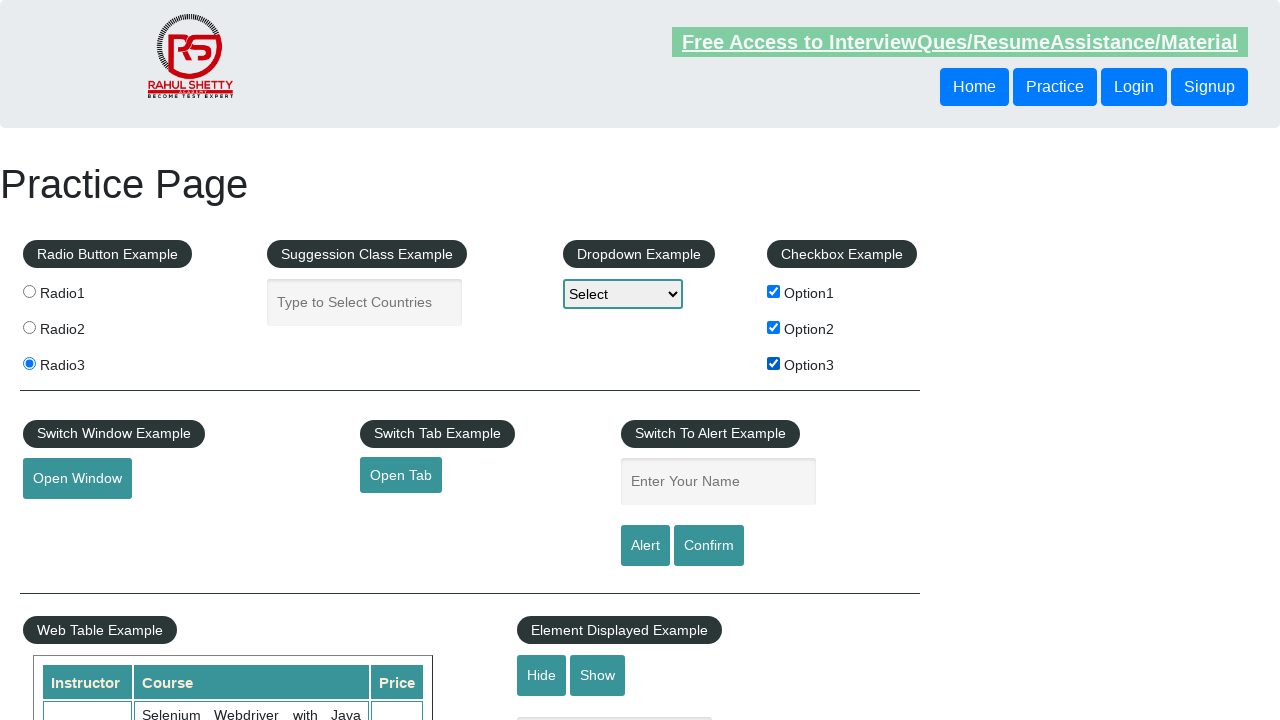

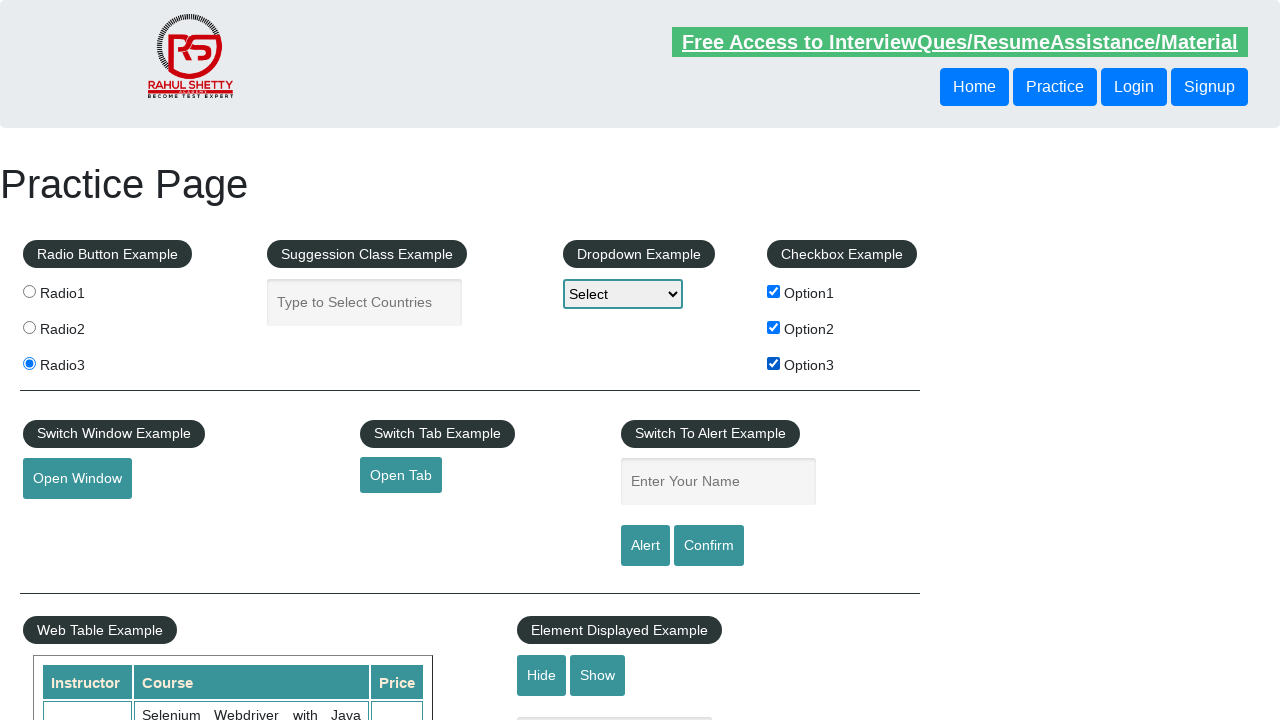